Navigates to Test Otomasyonu homepage and verifies the page loaded correctly by checking the URL contains "testotomasyonu"

Starting URL: https://www.testotomasyonu.com

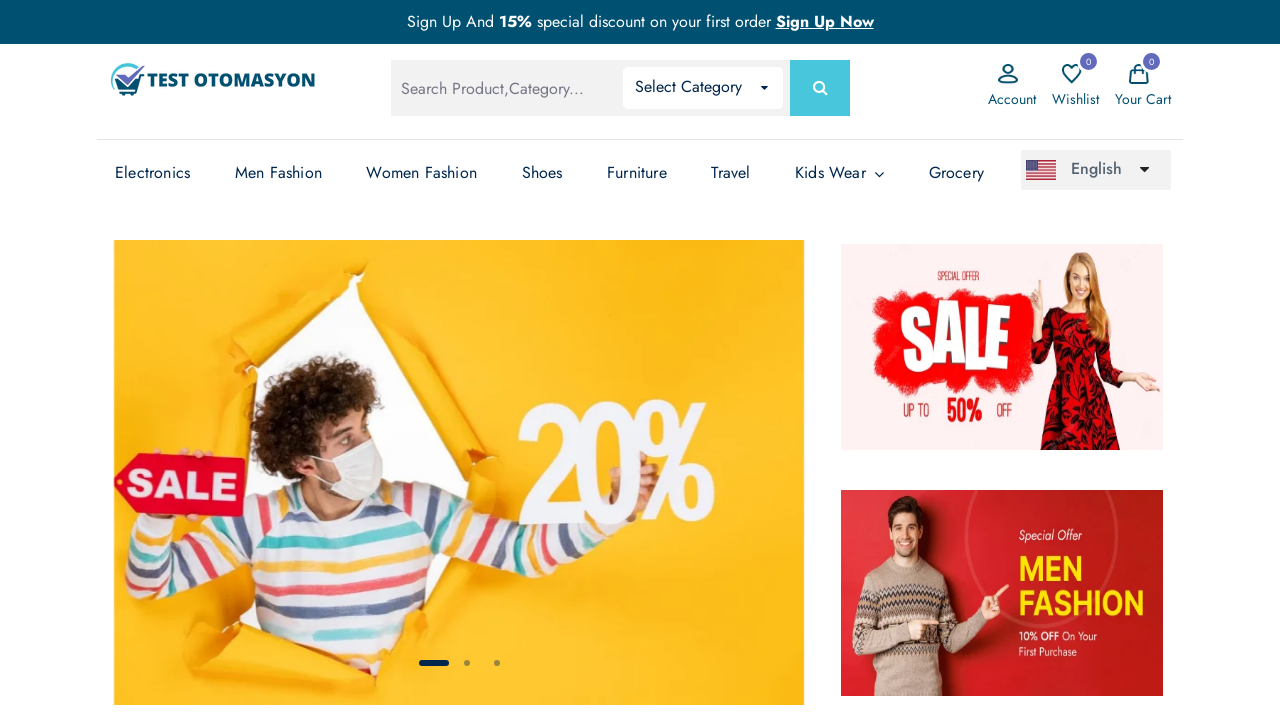

Waited for page DOM to fully load
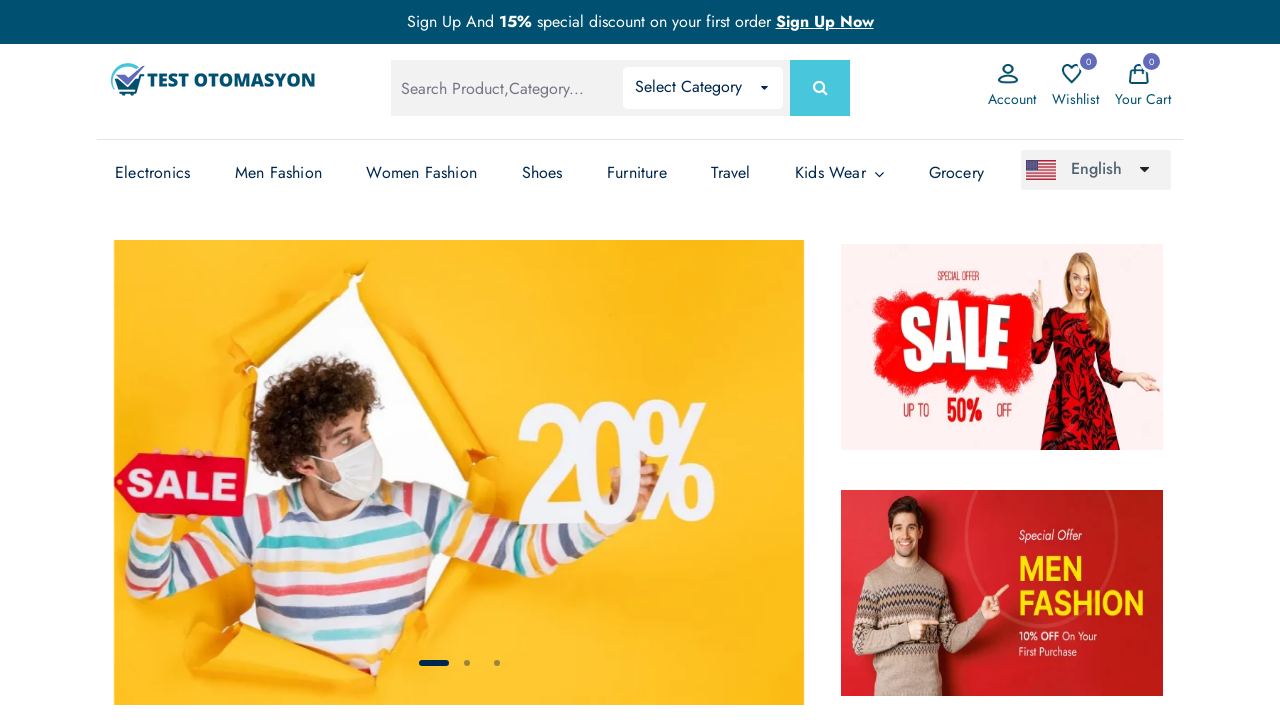

Verified URL contains 'testotomasyonu'
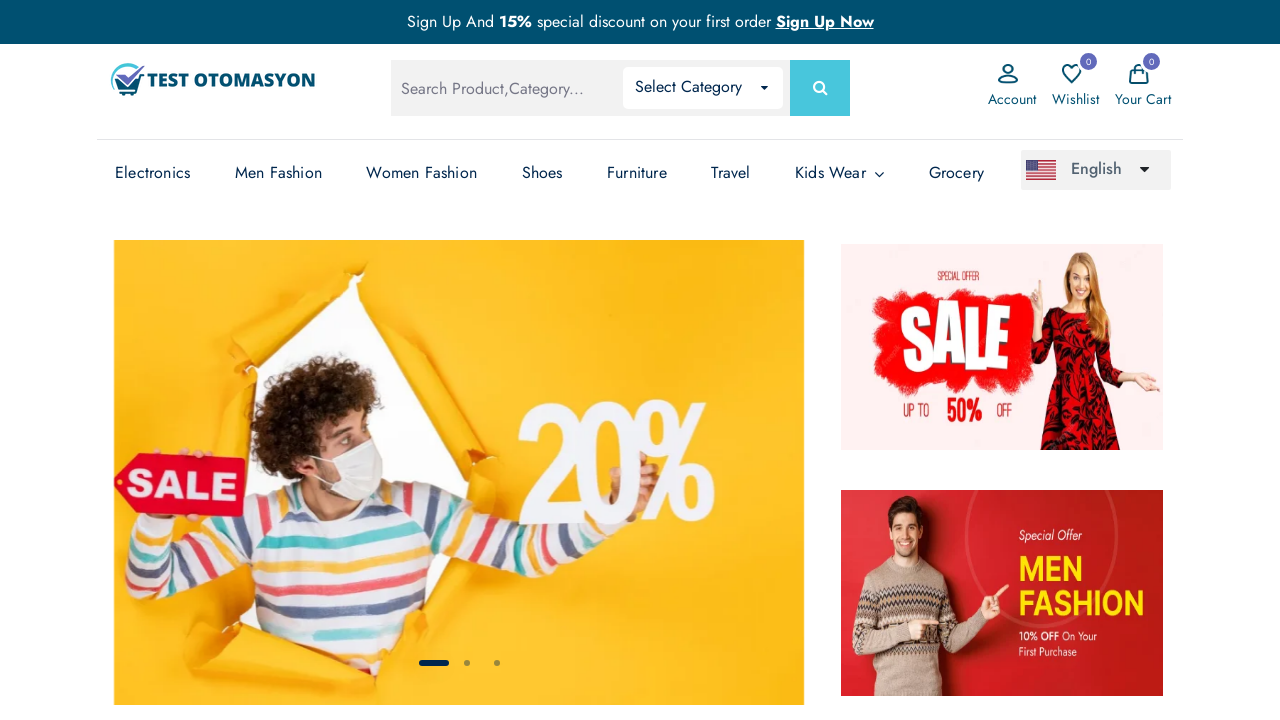

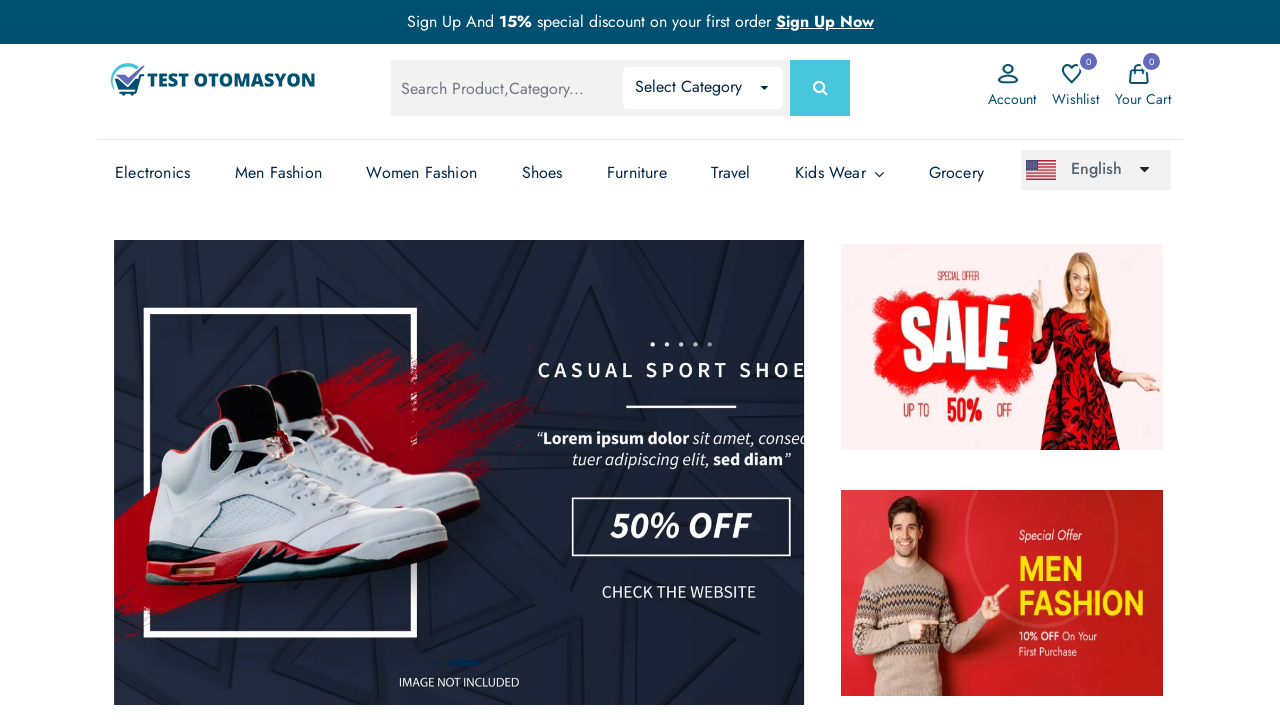